Tests static dropdown functionality on a practice website by selecting currency options using three different methods: by index, by visible text, and by value.

Starting URL: https://rahulshettyacademy.com/dropdownsPractise/

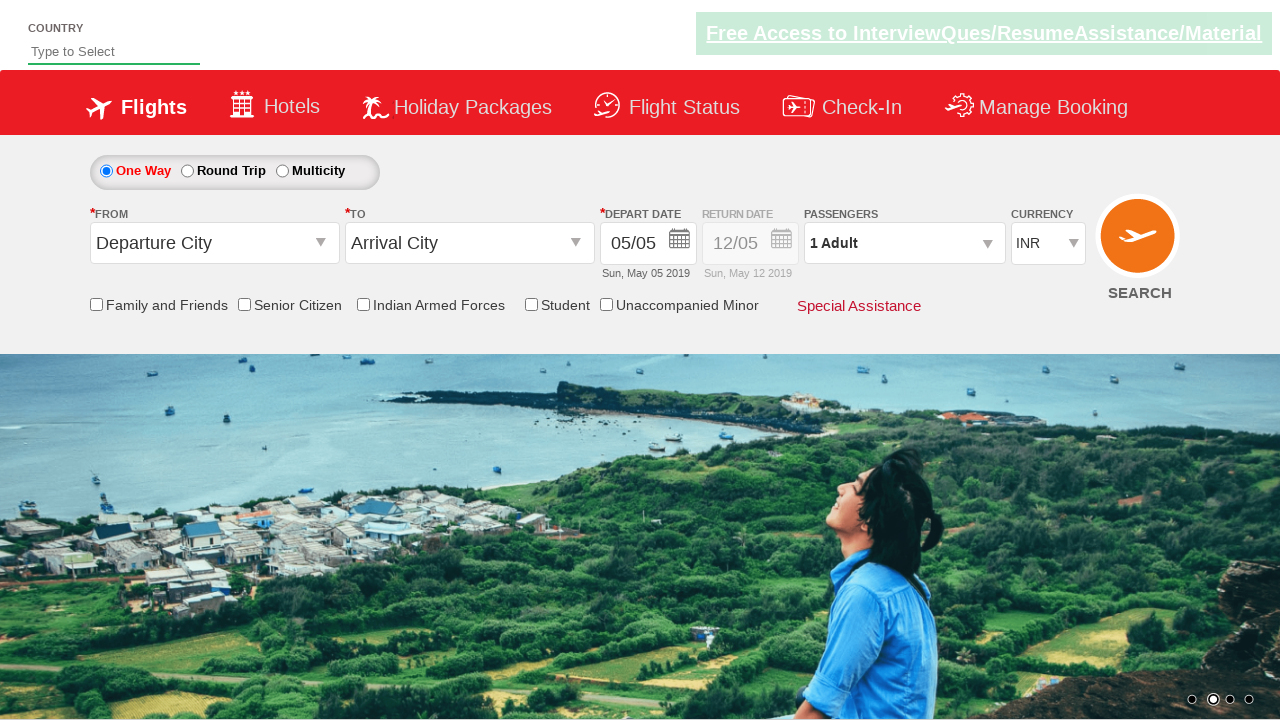

Selected dropdown option by index 3 on #ctl00_mainContent_DropDownListCurrency
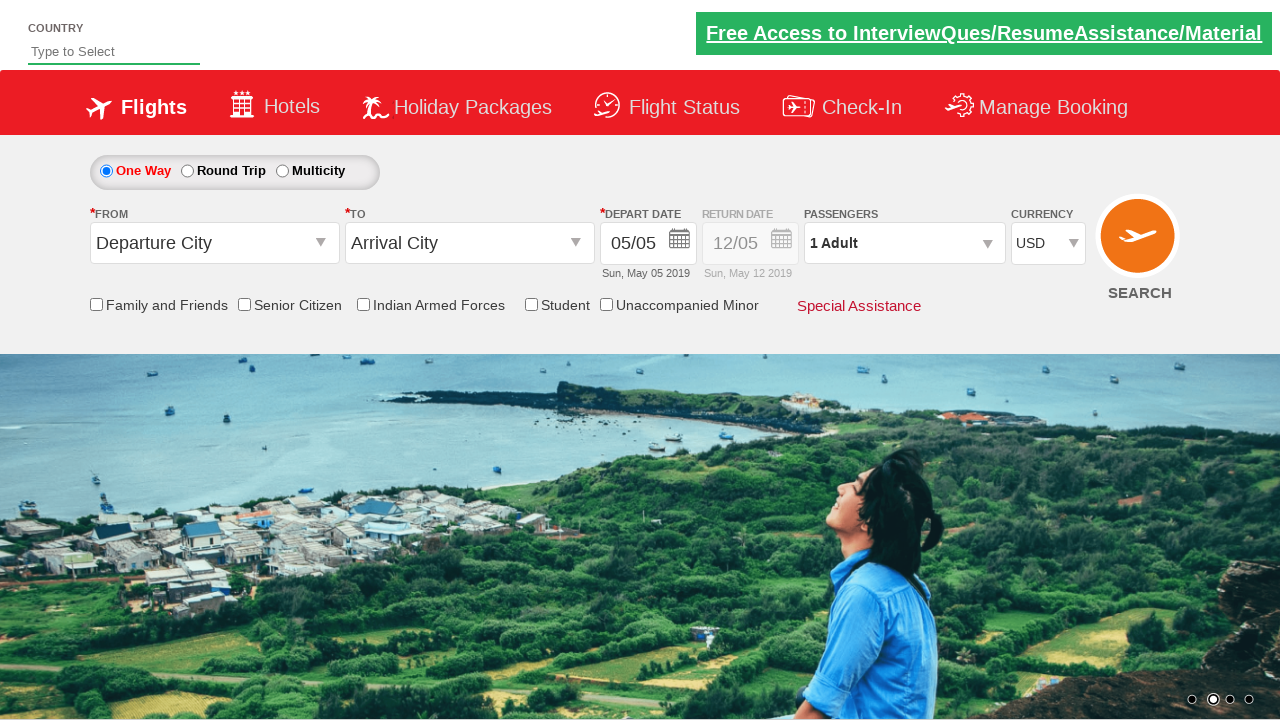

Selected dropdown option by visible text 'AED' on #ctl00_mainContent_DropDownListCurrency
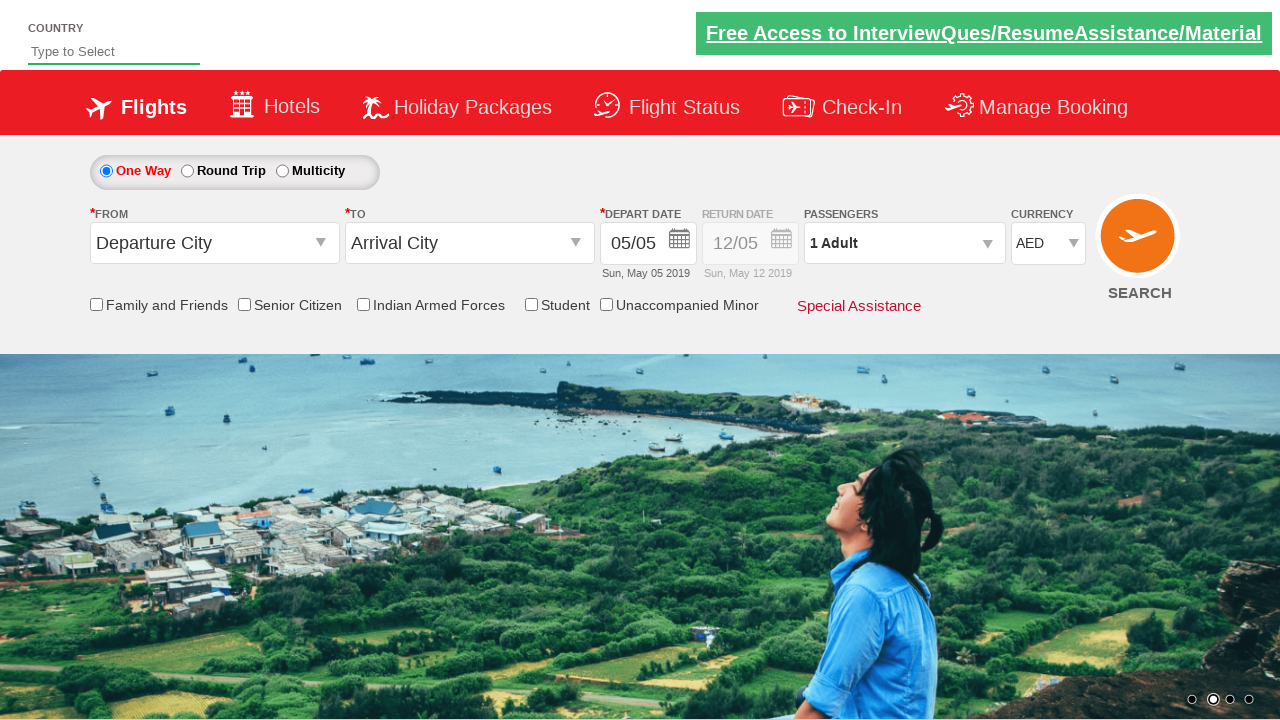

Selected dropdown option by value 'INR' on #ctl00_mainContent_DropDownListCurrency
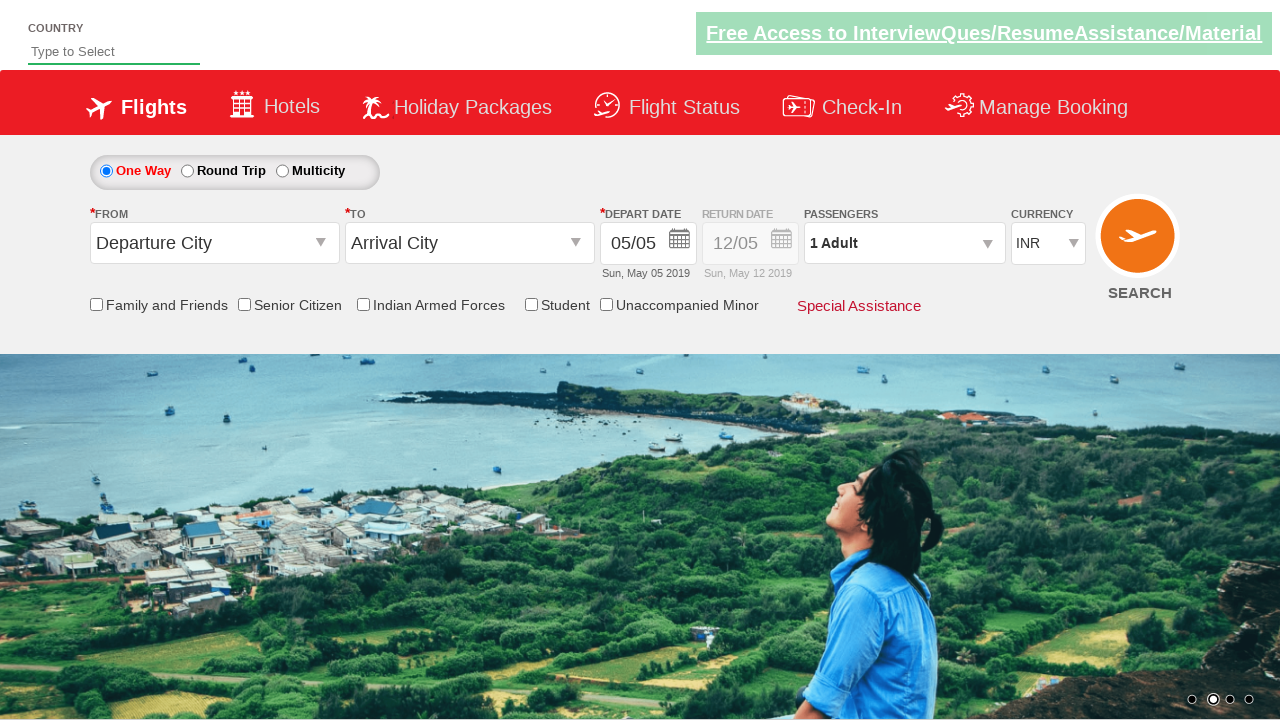

Waited 500ms for selection to take effect
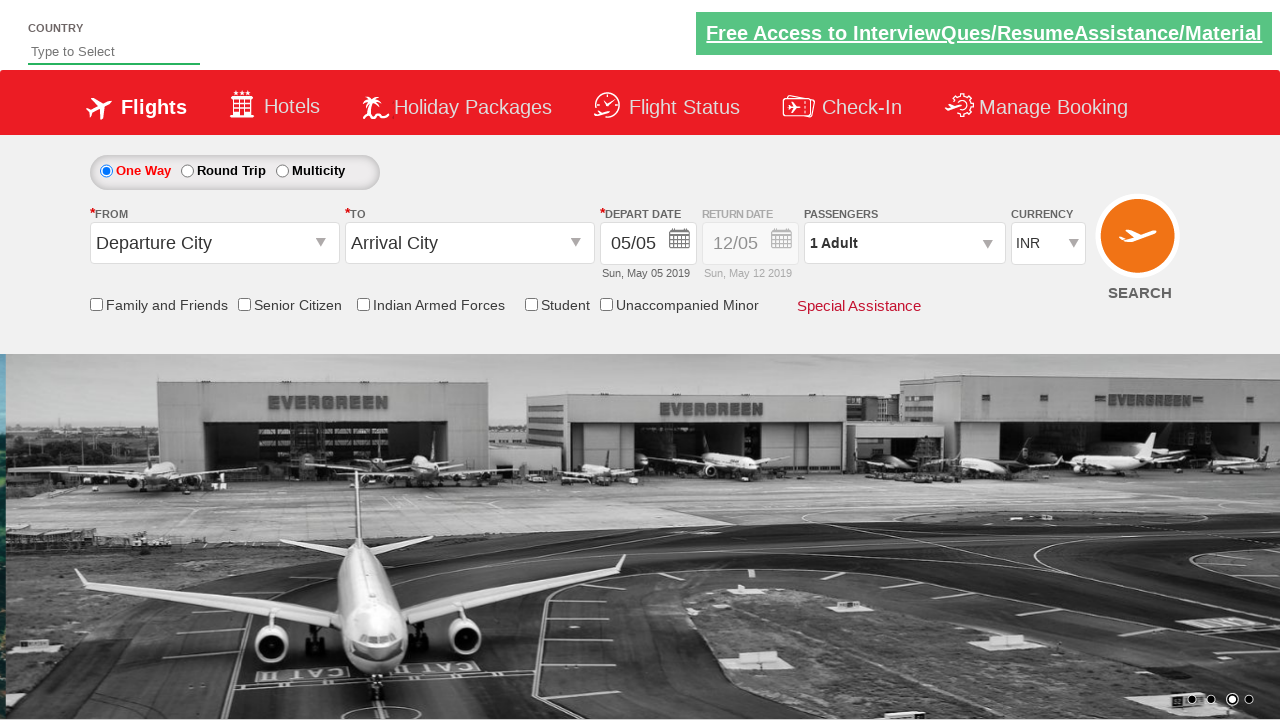

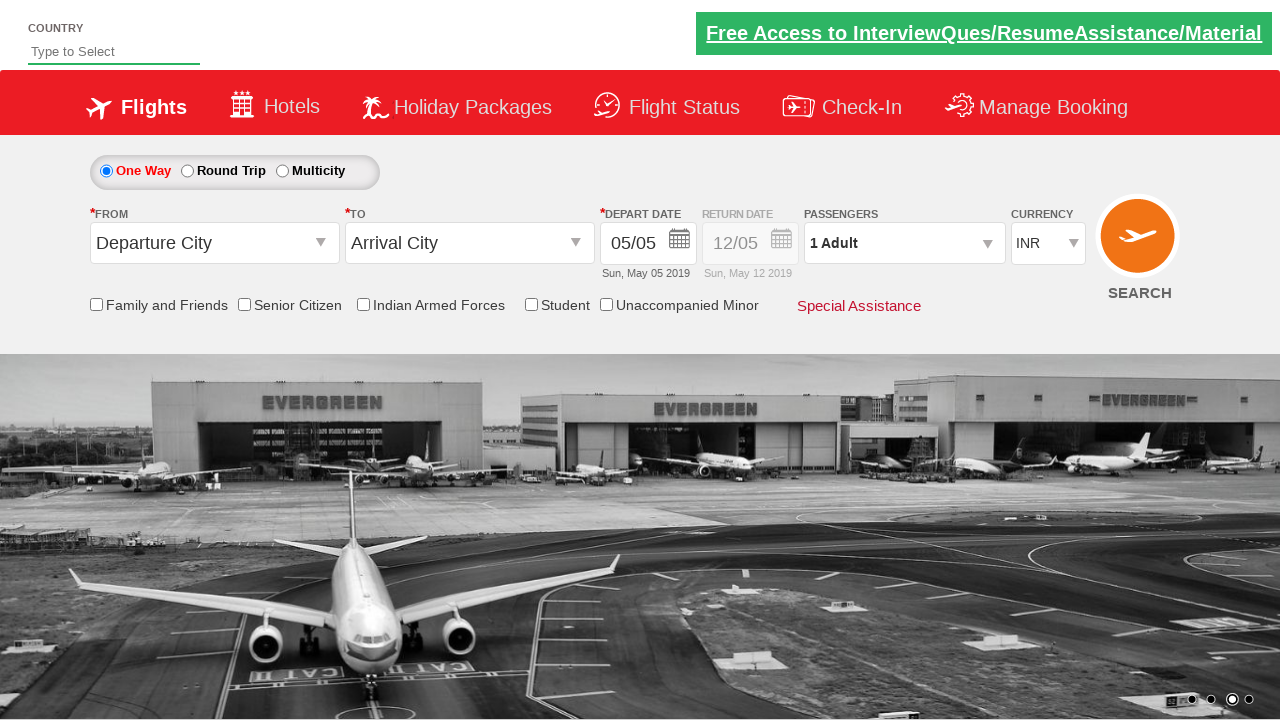